Tests that a todo item is removed when edited to an empty string.

Starting URL: https://demo.playwright.dev/todomvc

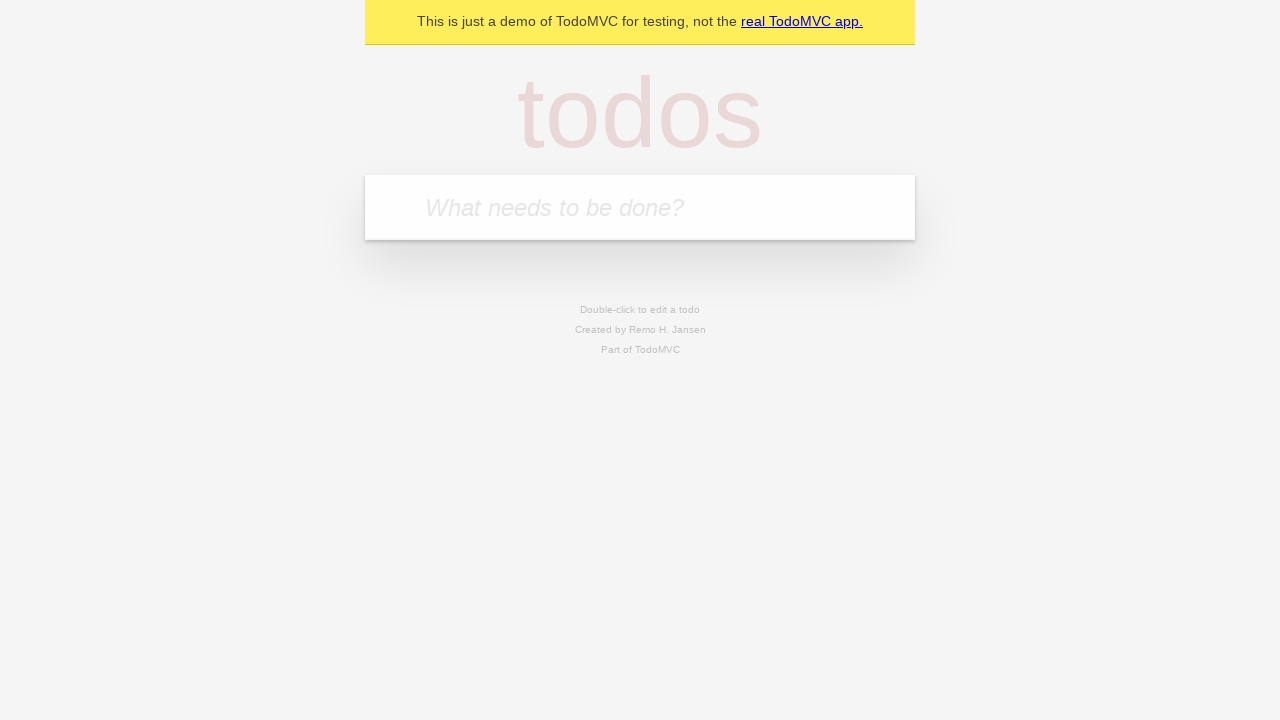

Filled todo input with 'buy some cheese' on internal:attr=[placeholder="What needs to be done?"i]
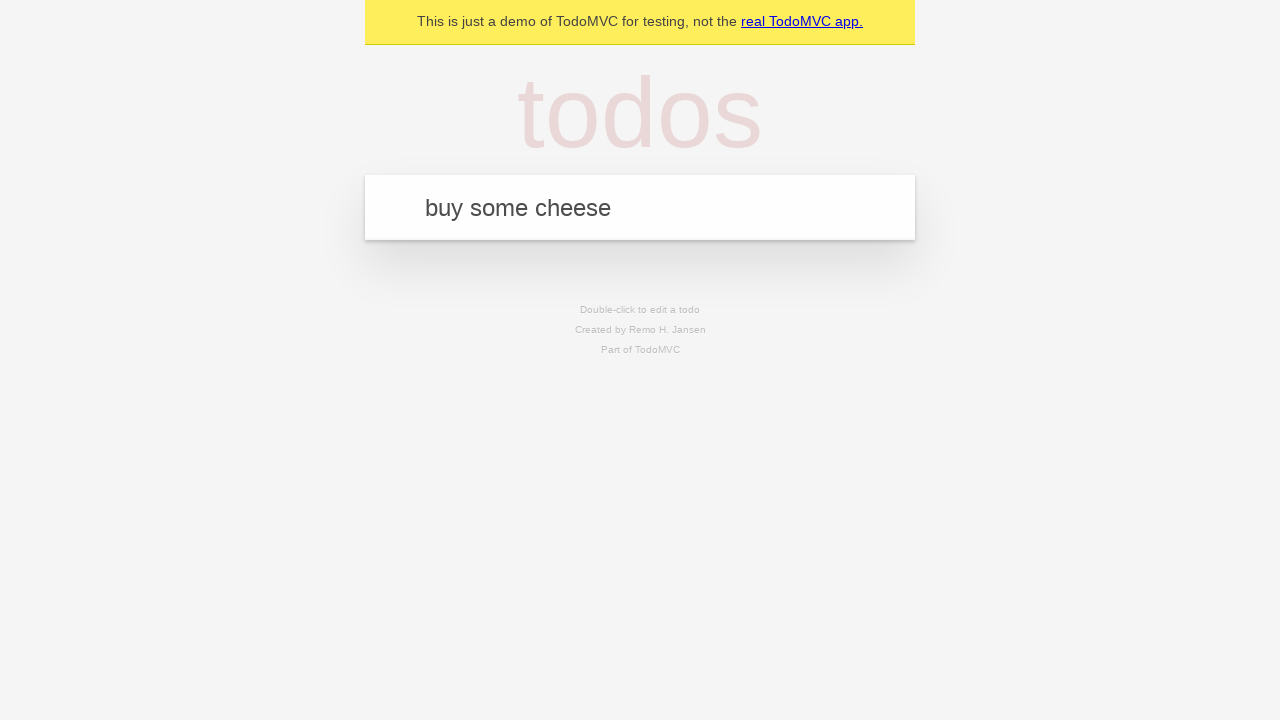

Pressed Enter to create first todo item on internal:attr=[placeholder="What needs to be done?"i]
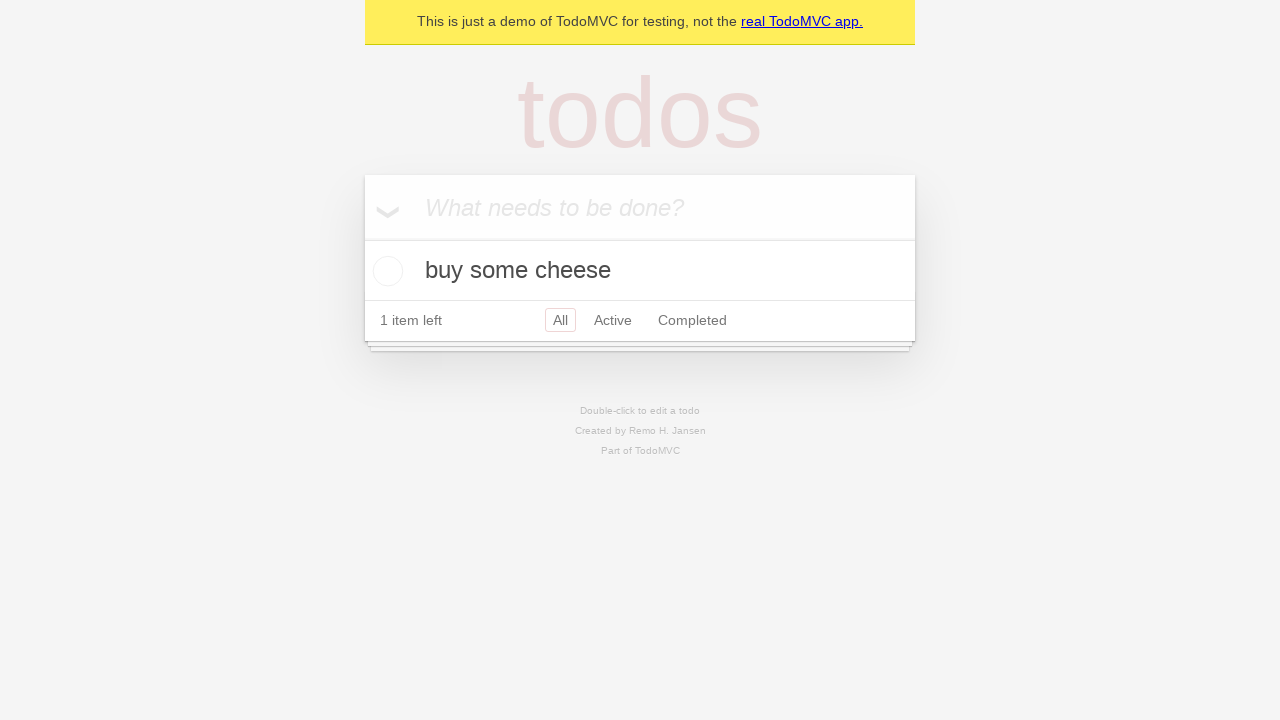

Filled todo input with 'feed the cat' on internal:attr=[placeholder="What needs to be done?"i]
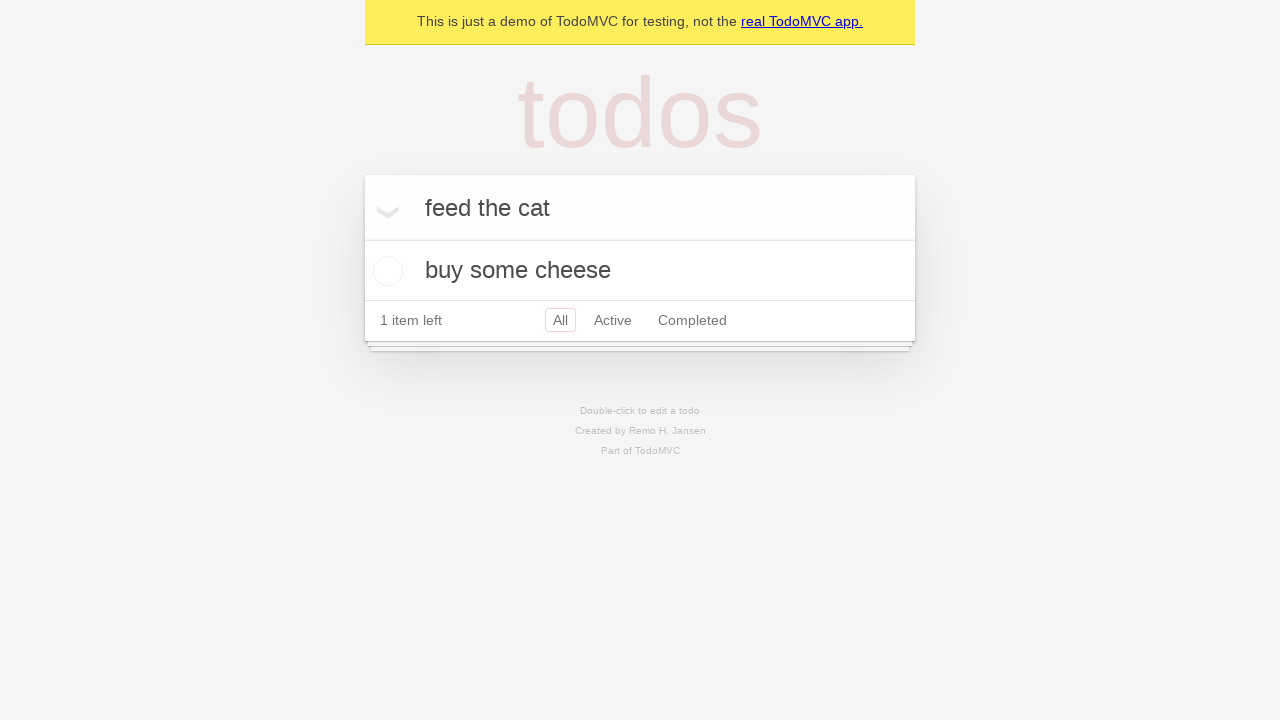

Pressed Enter to create second todo item on internal:attr=[placeholder="What needs to be done?"i]
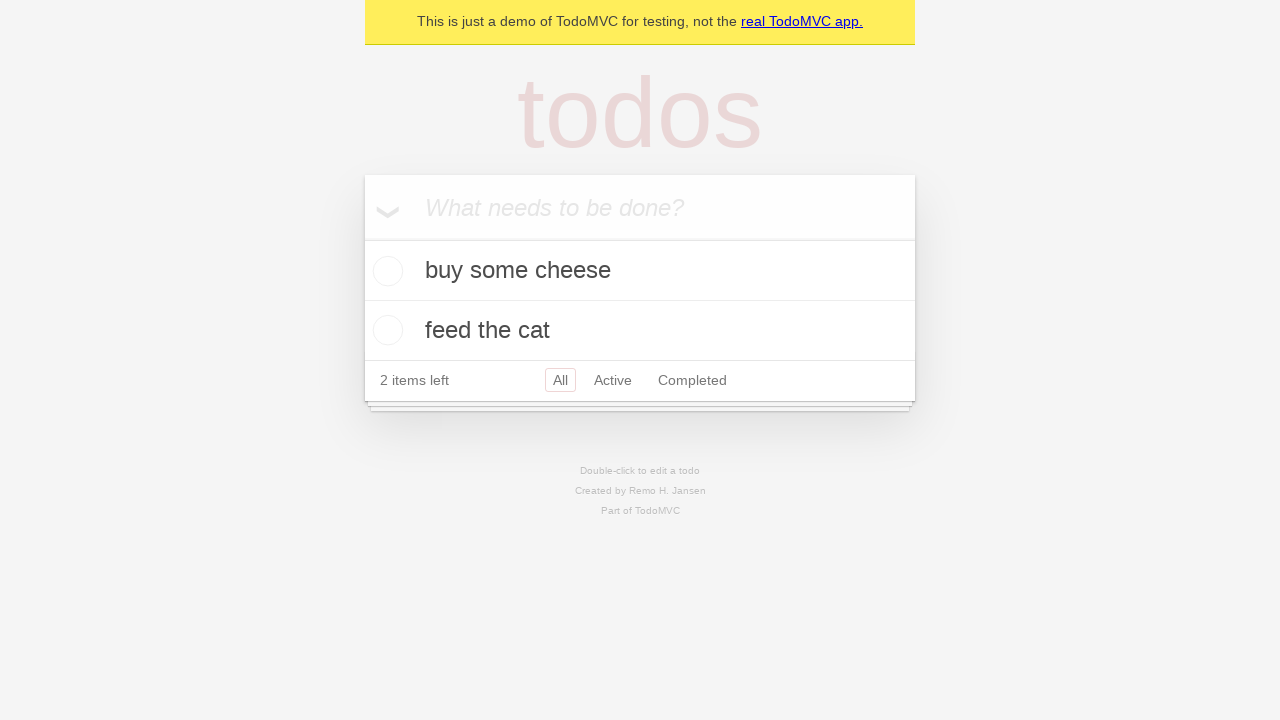

Filled todo input with 'book a doctors appointment' on internal:attr=[placeholder="What needs to be done?"i]
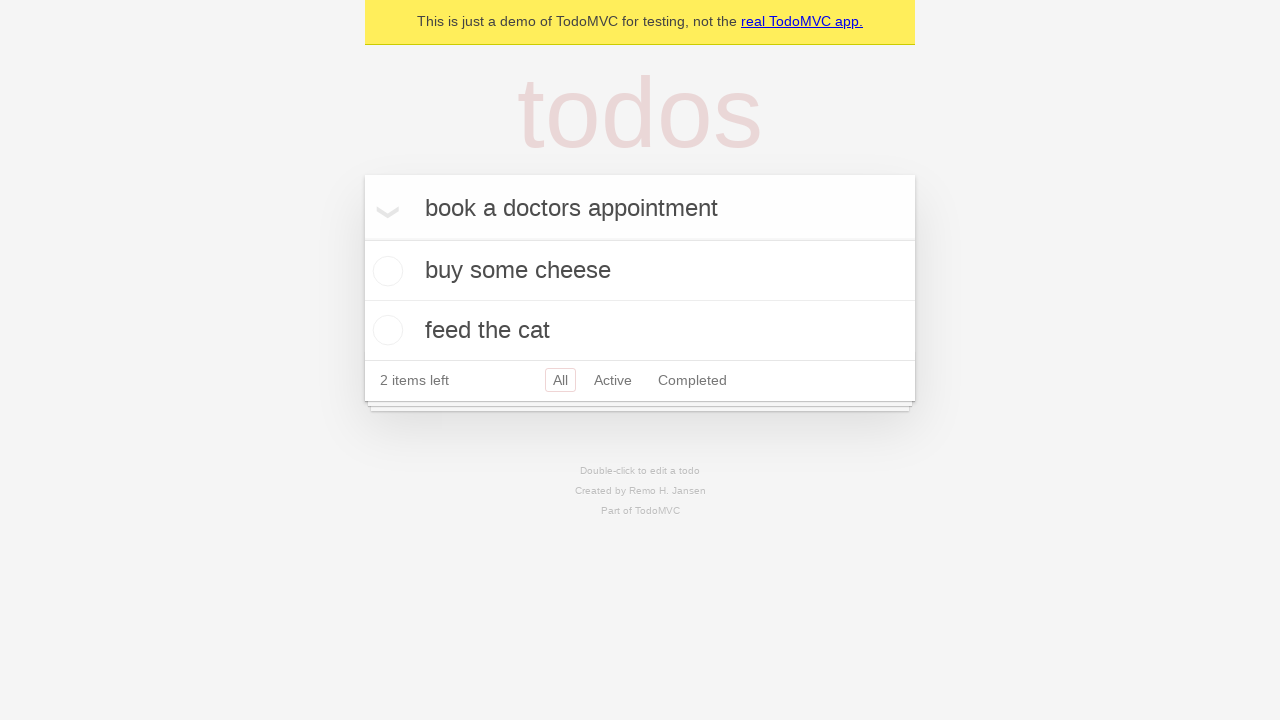

Pressed Enter to create third todo item on internal:attr=[placeholder="What needs to be done?"i]
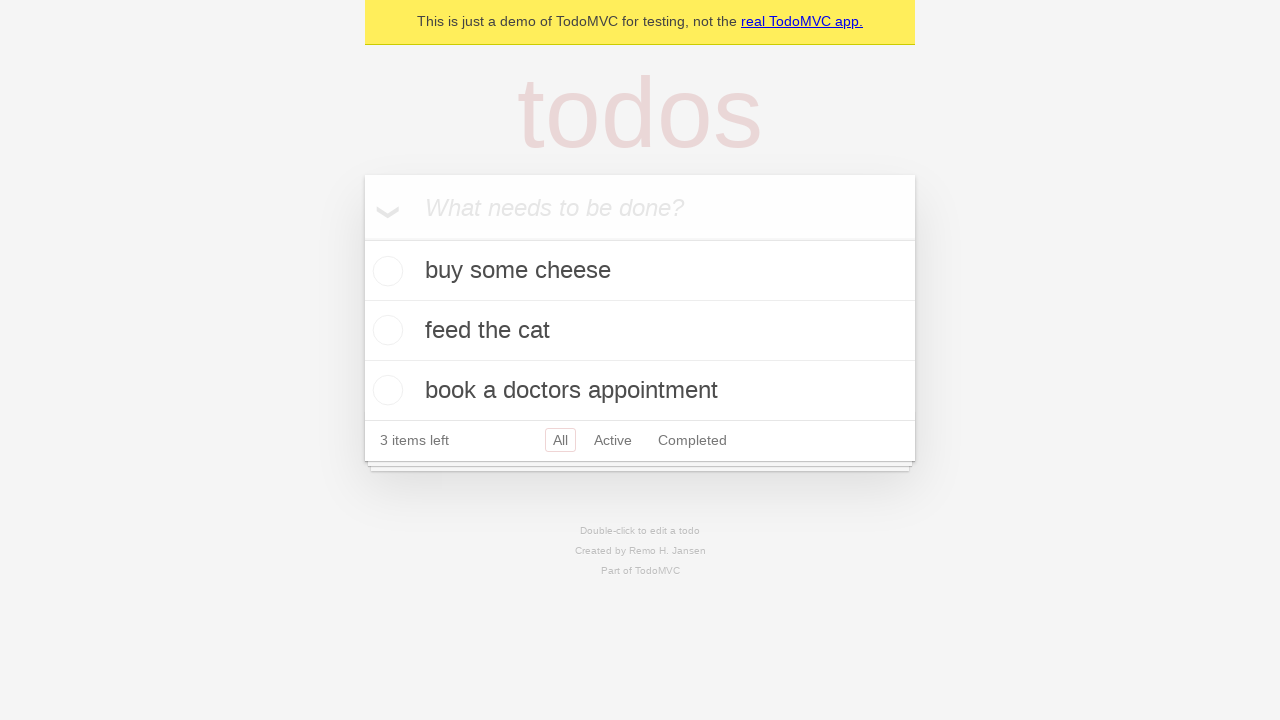

Double-clicked second todo item to enter edit mode at (640, 331) on internal:testid=[data-testid="todo-item"s] >> nth=1
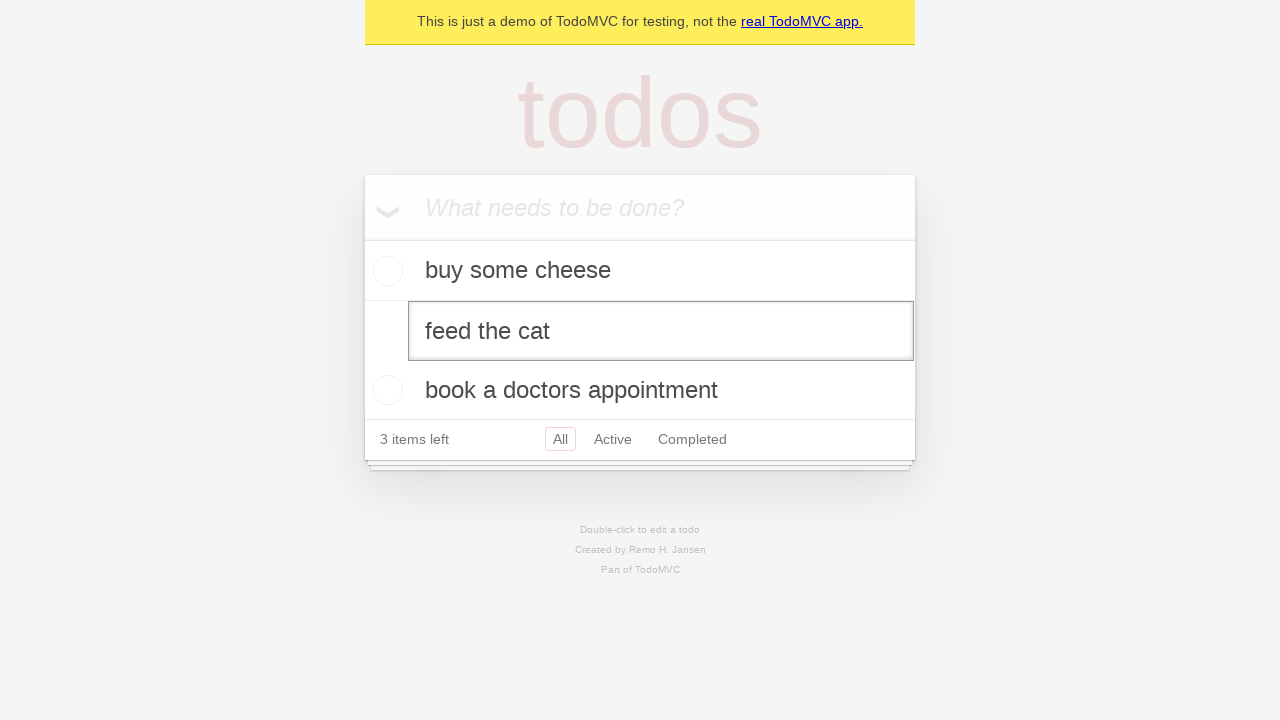

Cleared text in edit field on internal:testid=[data-testid="todo-item"s] >> nth=1 >> internal:role=textbox[nam
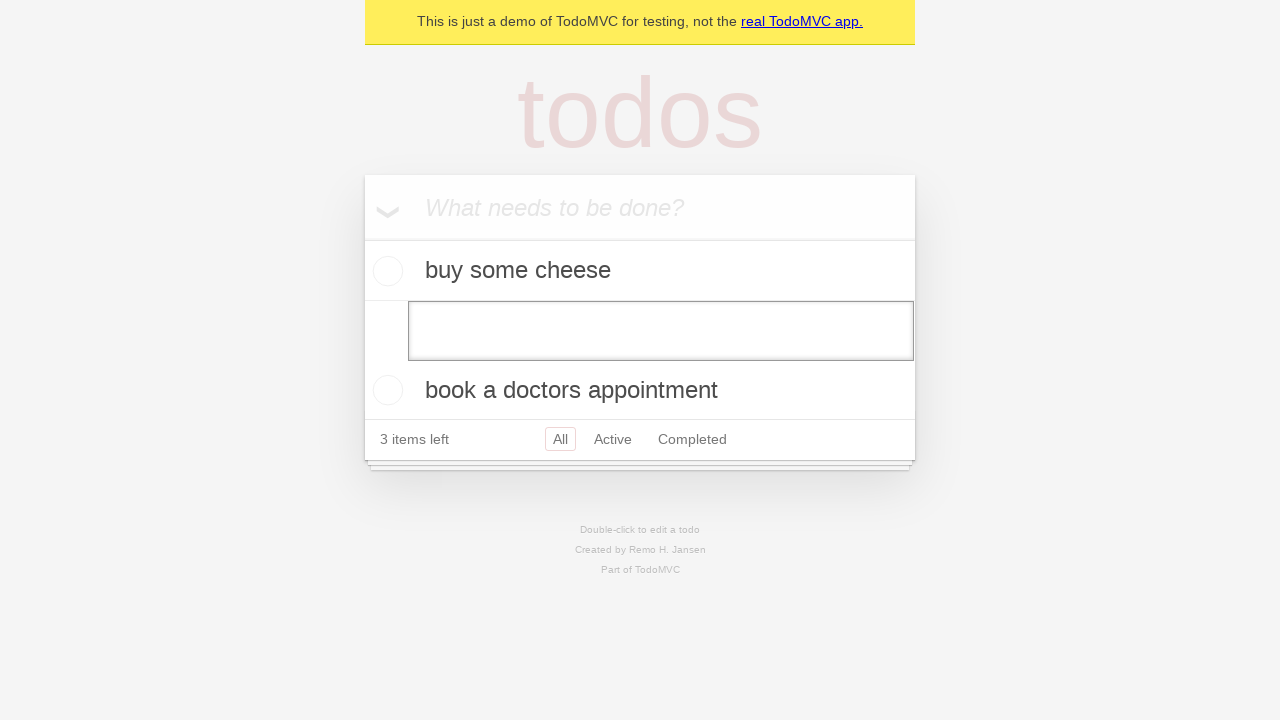

Pressed Enter to submit empty text, removing the todo item on internal:testid=[data-testid="todo-item"s] >> nth=1 >> internal:role=textbox[nam
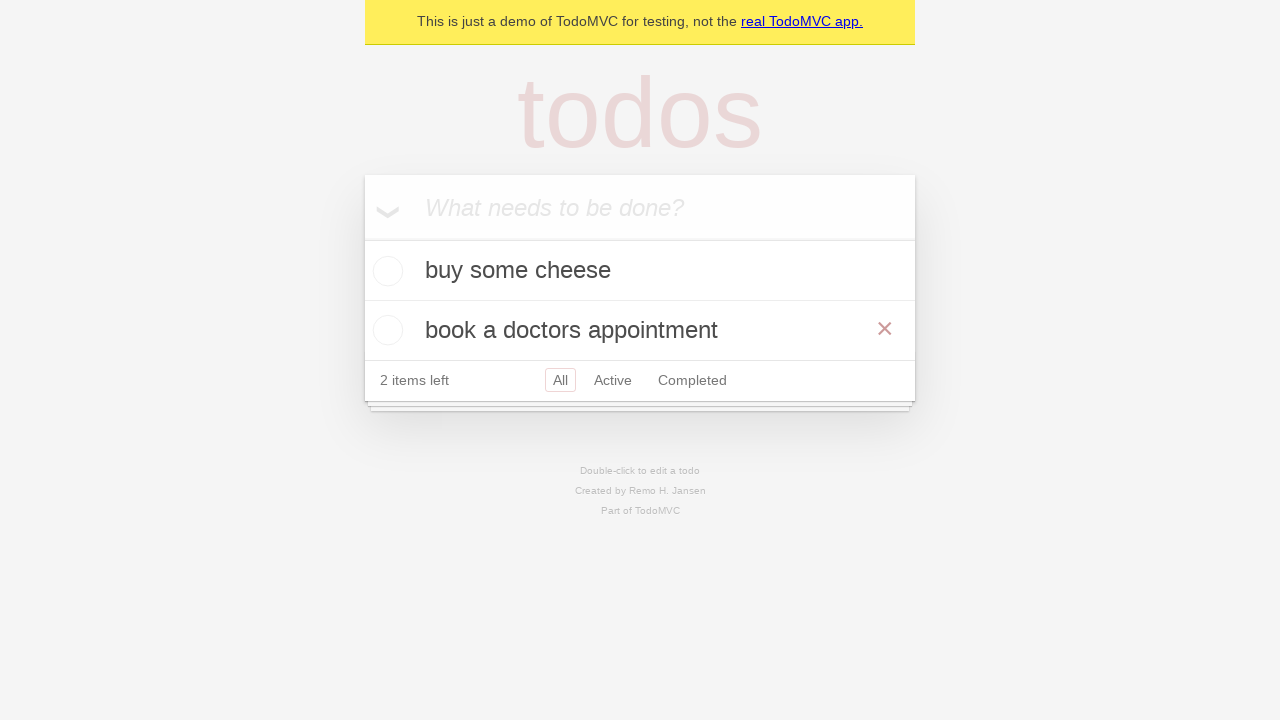

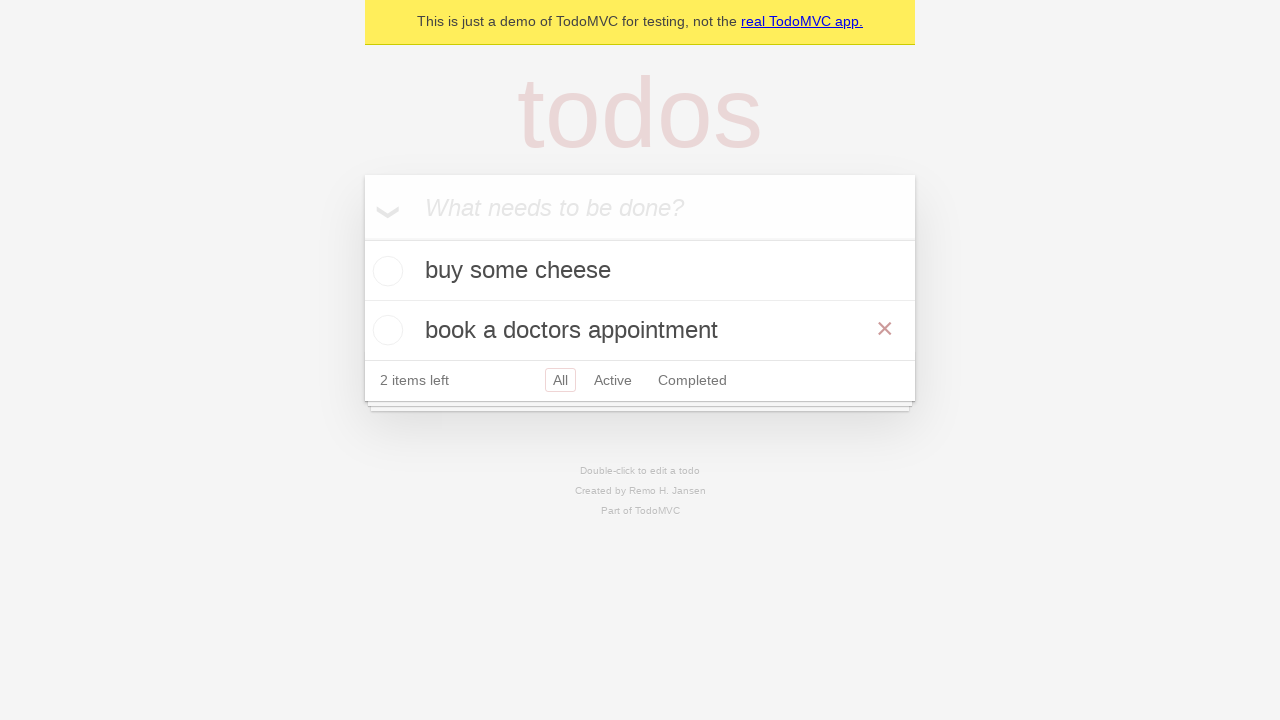